Tests iframe interaction by switching to an iframe containing a text editor and typing text into the editable paragraph area

Starting URL: https://the-internet.herokuapp.com/iframe

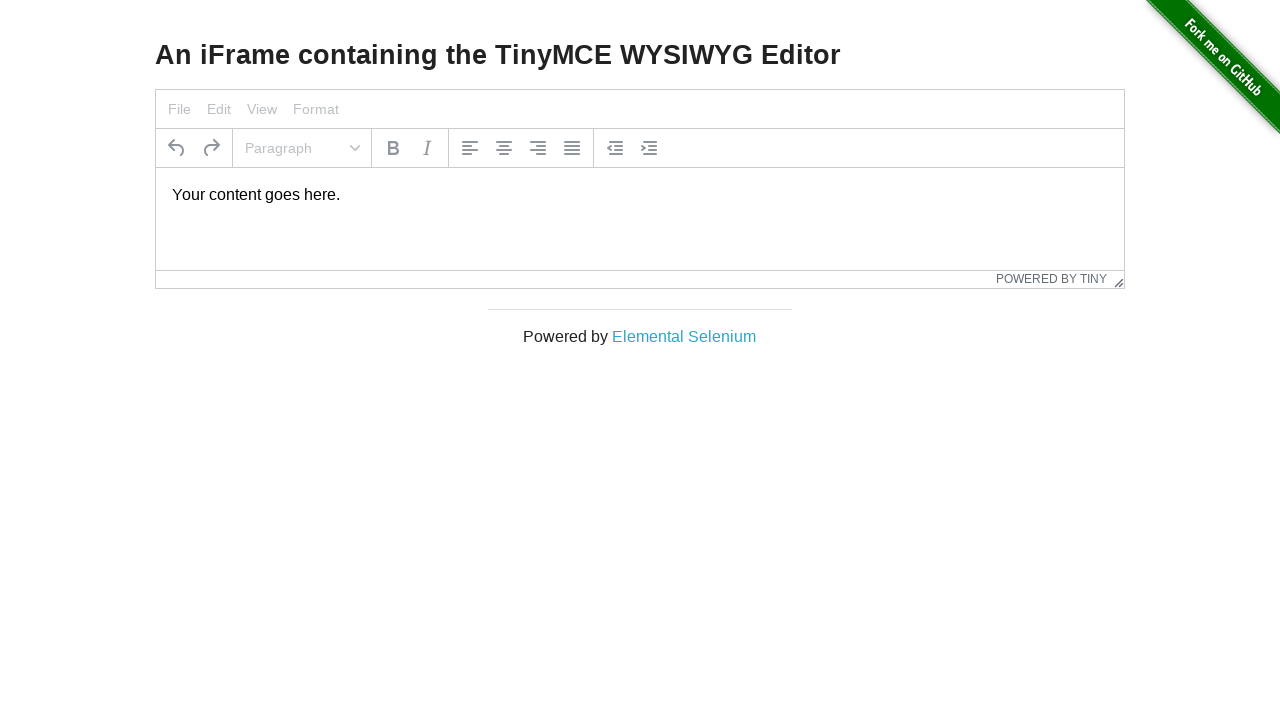

Located iframe containing text editor
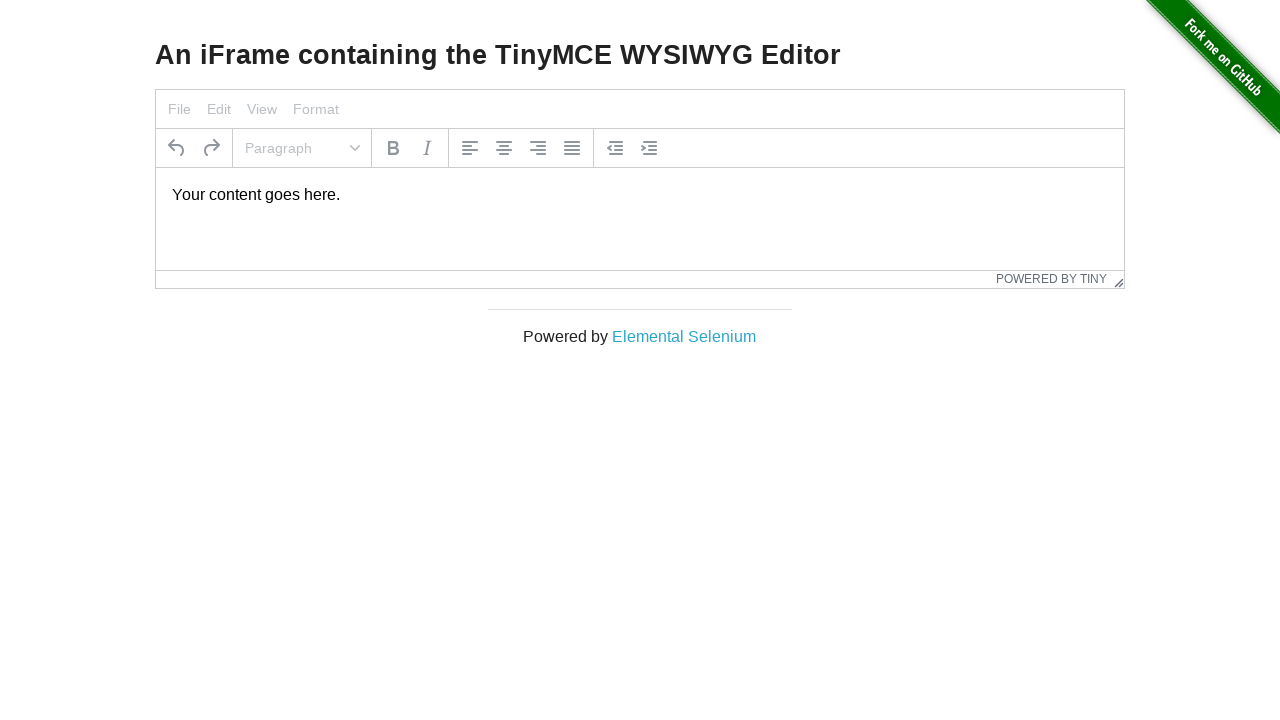

Located editable paragraph element in iframe
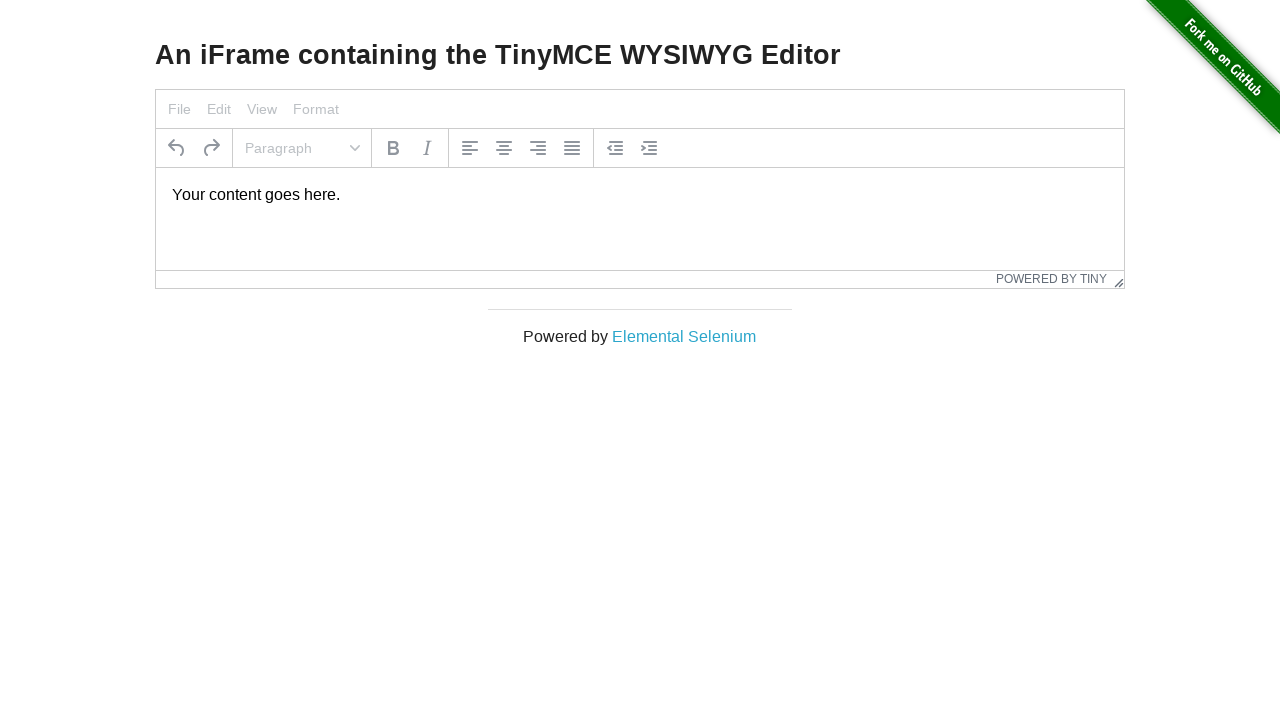

Clicked on editable paragraph area at (640, 195) on iframe.tox-edit-area__iframe >> internal:control=enter-frame >> body#tinymce p
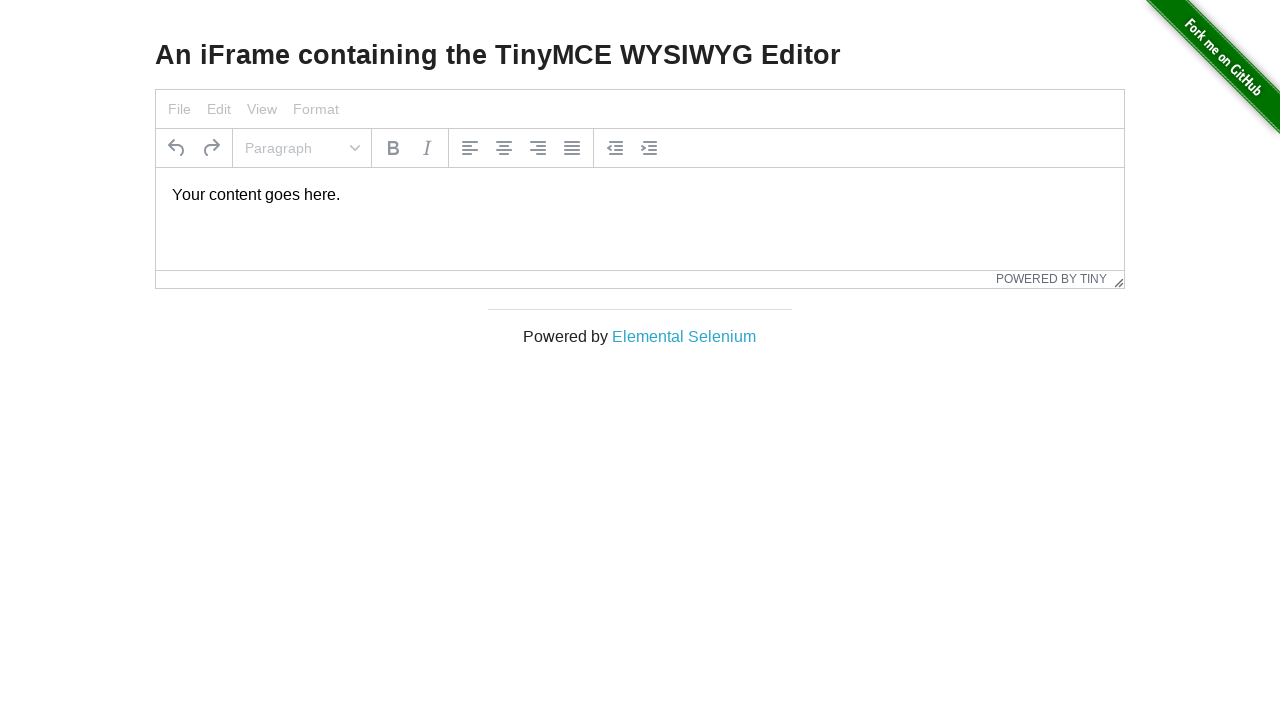

Selected all text in editor using Ctrl+A
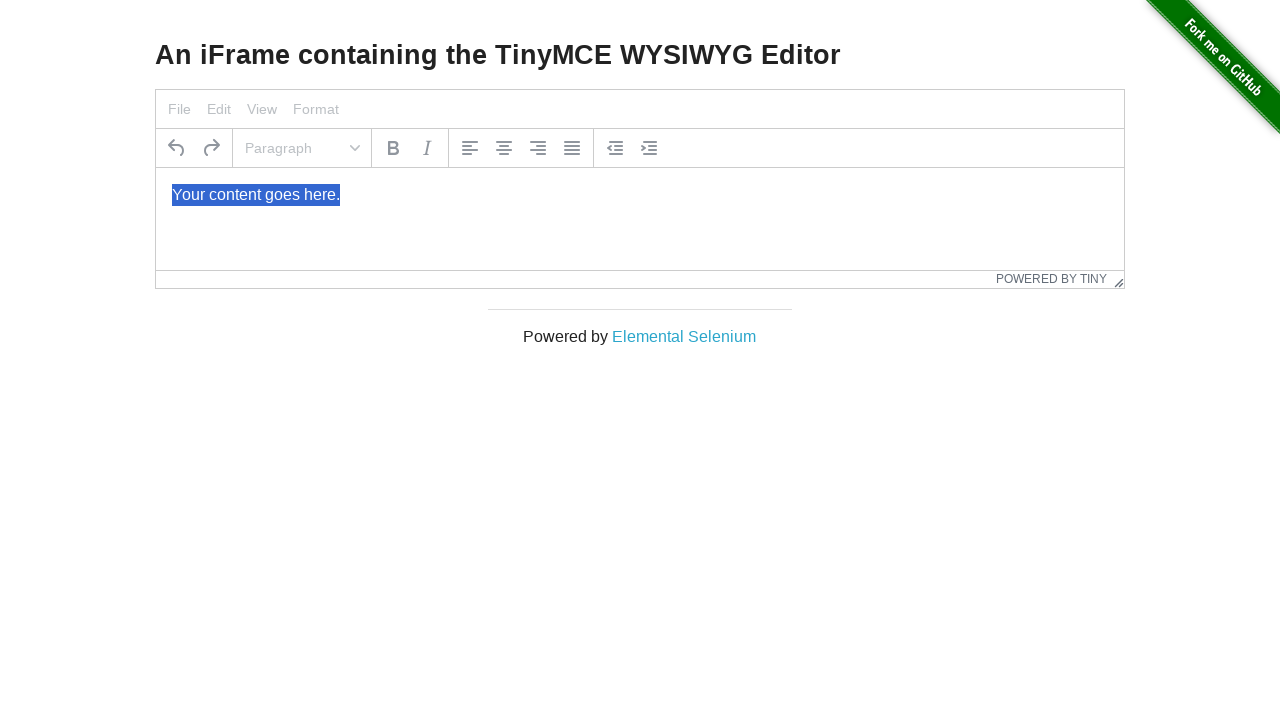

Typed 'Hello People' into editor
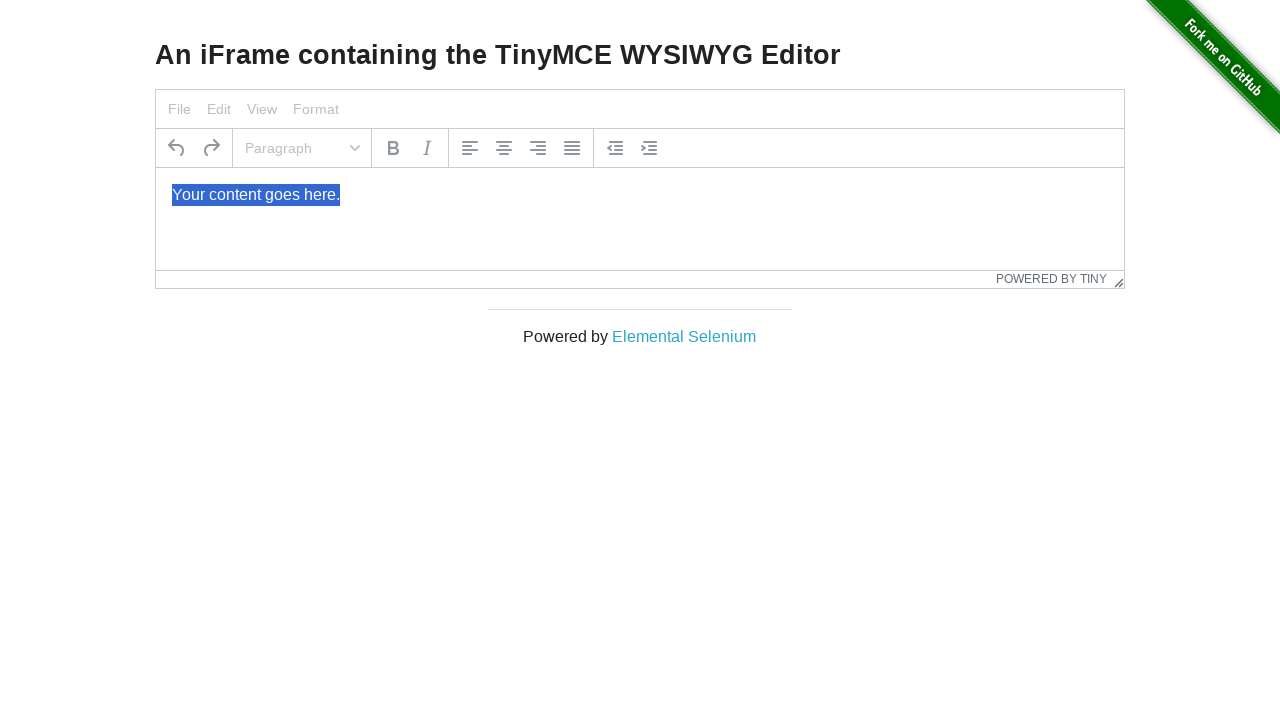

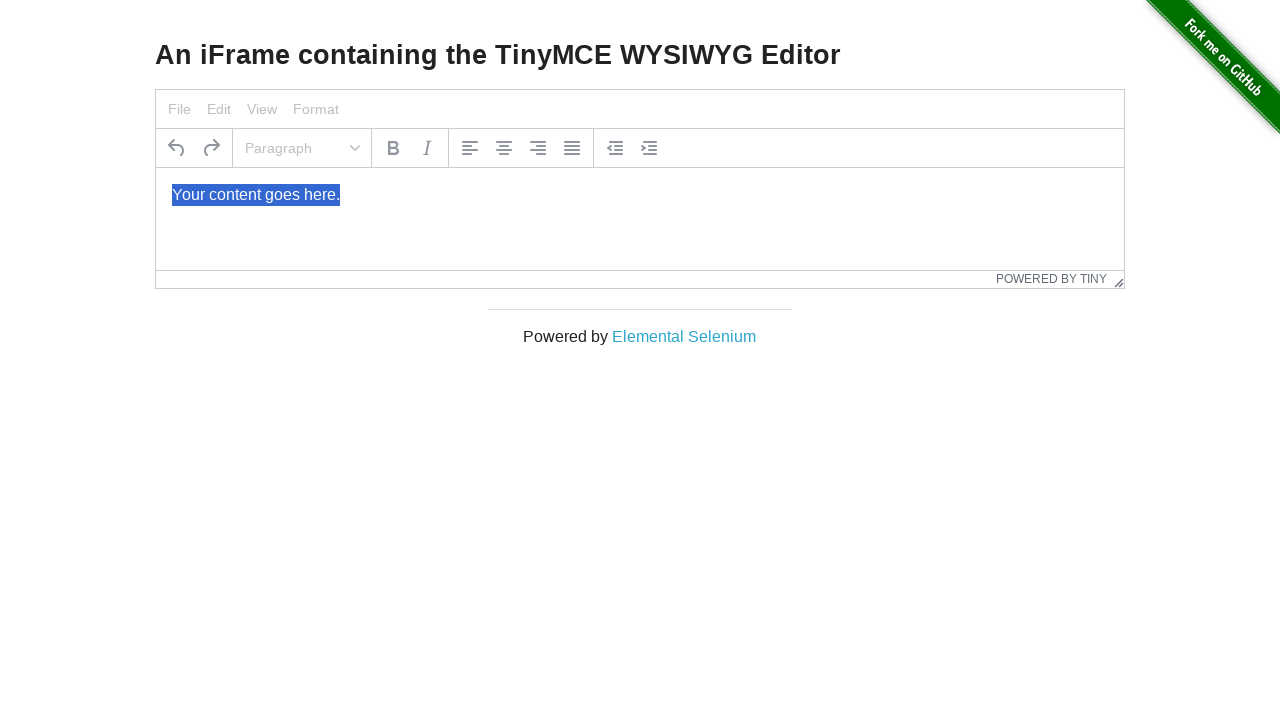